Tests FAQ section functionality by clicking on FAQ questions and verifying the corresponding answers are displayed. Uses three different FAQ question/answer pairs to validate the accordion behavior.

Starting URL: https://qa-scooter.praktikum-services.ru/

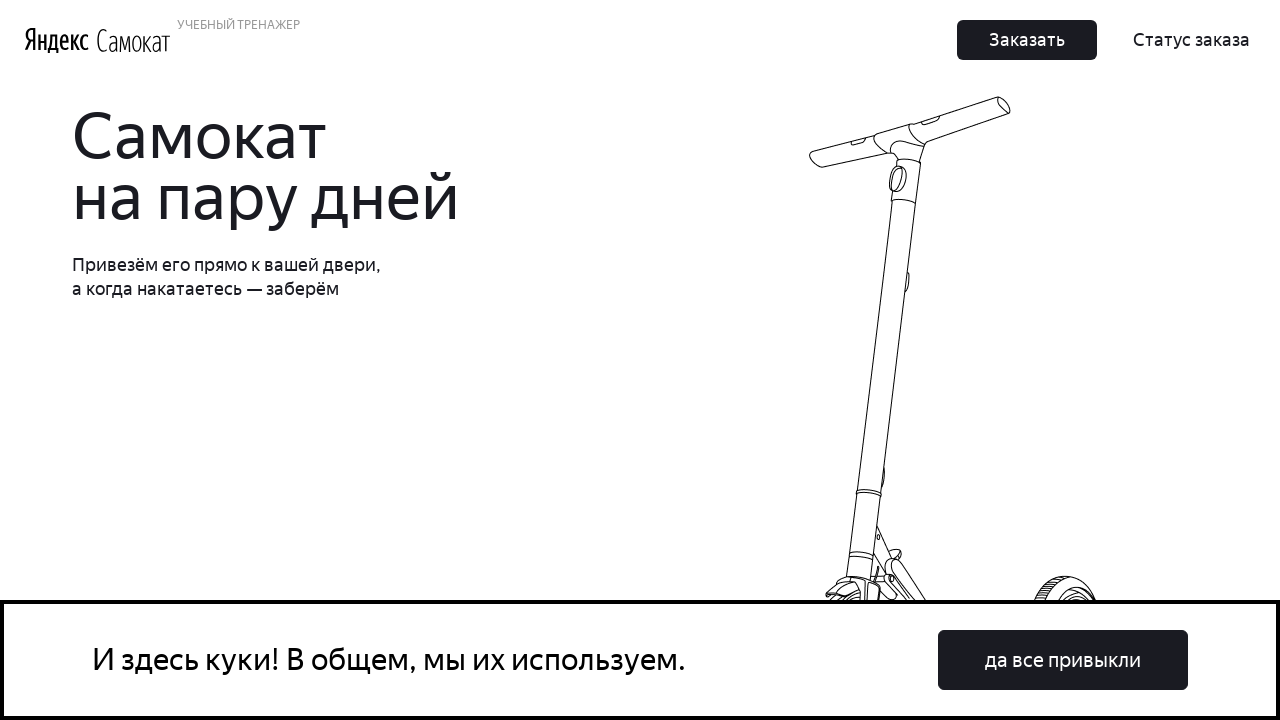

Scrolled to FAQ section
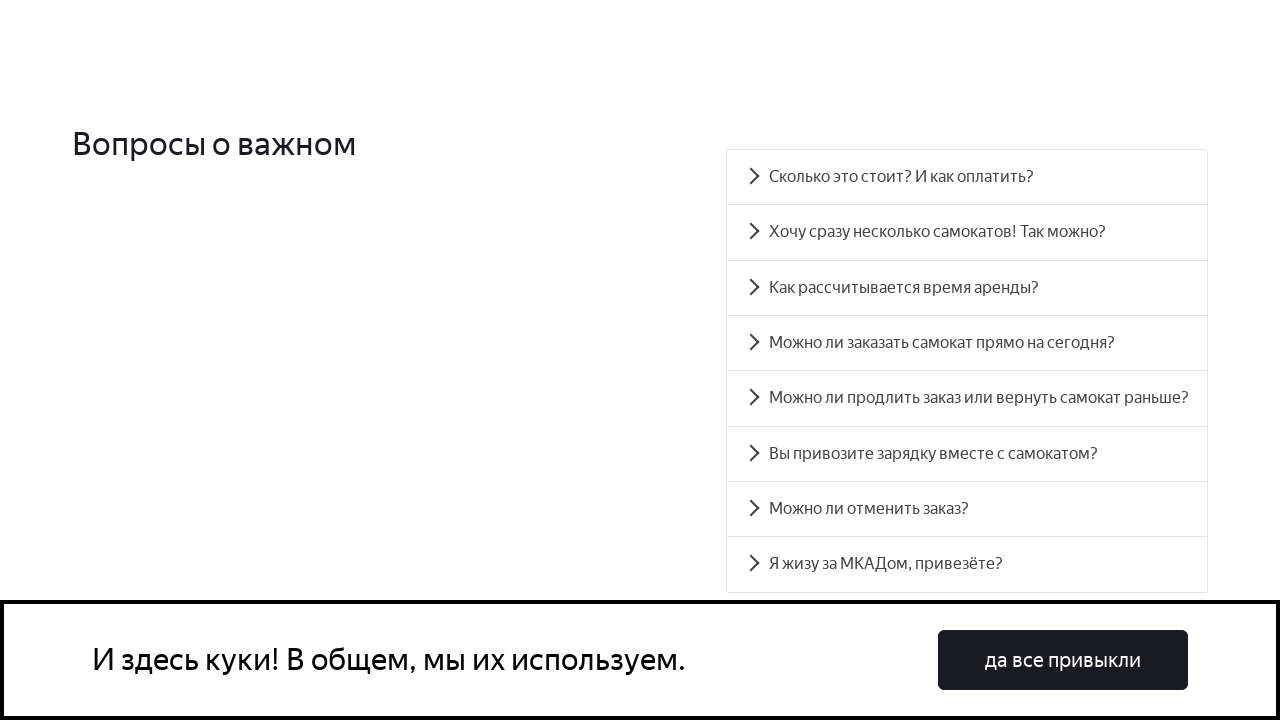

Clicked FAQ question: Сколько это стоит? И как оплатить? at (967, 177) on text=Сколько это стоит? И как оплатить?
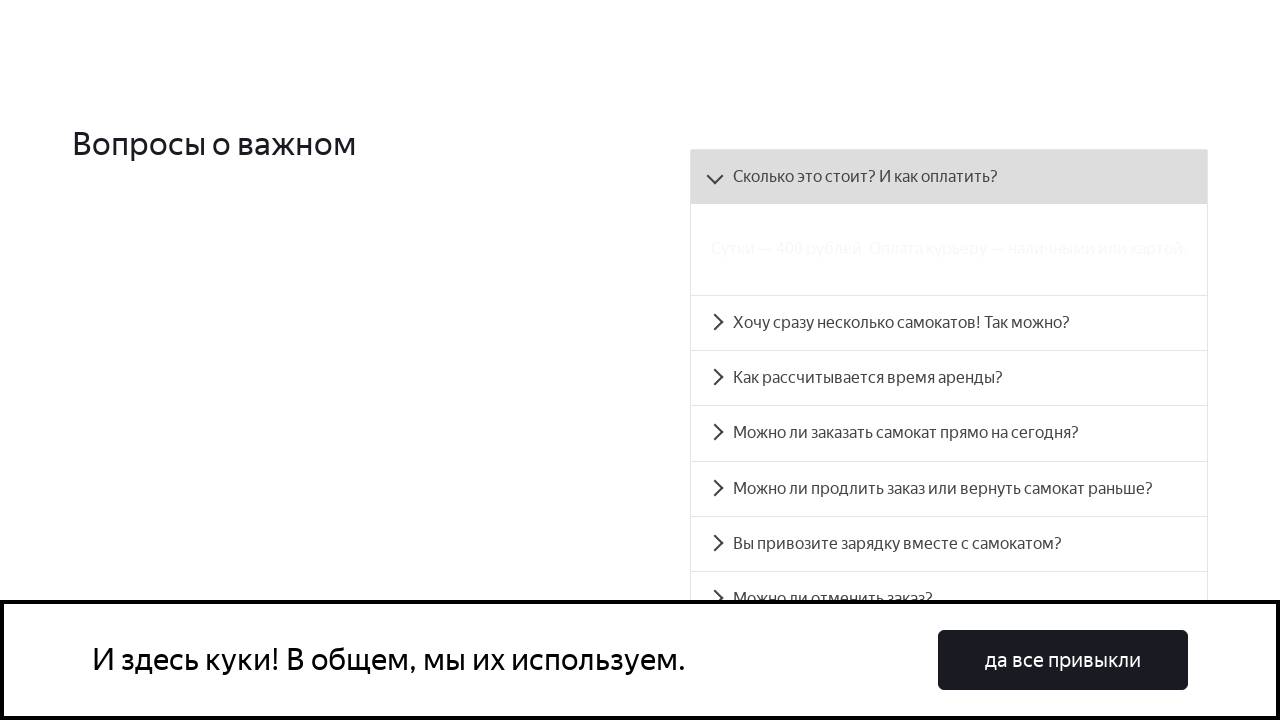

FAQ answer displayed: Сутки — 400 рублей. Оплата курьеру — наличными или картой.
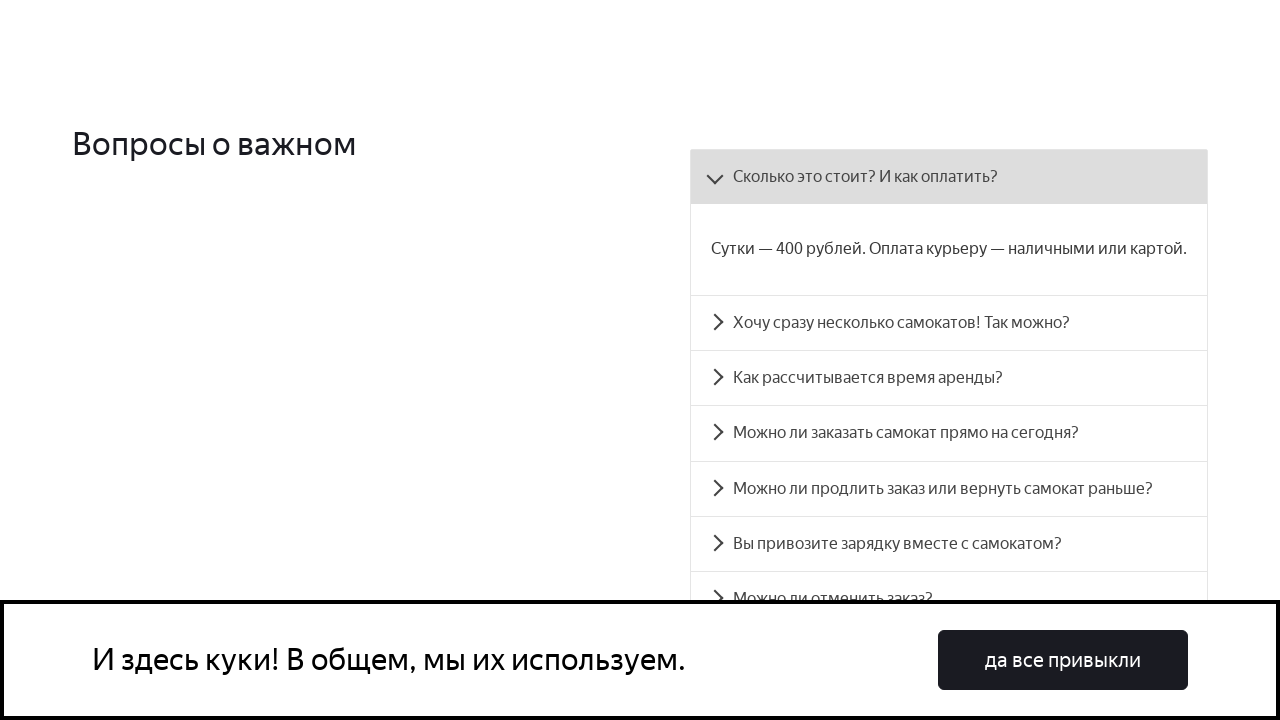

Clicked FAQ question: Вы привозите зарядку вместе с самокатом? at (949, 544) on text=Вы привозите зарядку вместе с самокатом?
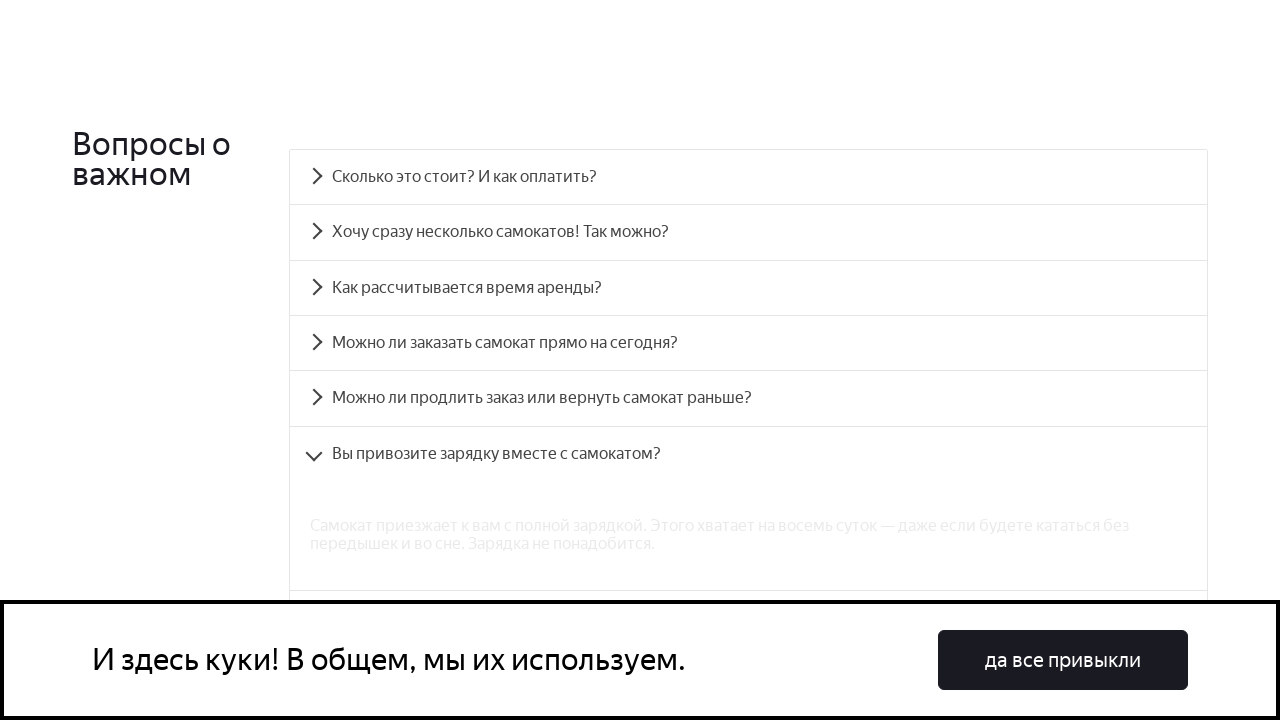

FAQ answer displayed: Самокат приезжает к вам с полной зарядкой. Этого хватает на восемь суток — даже если будете кататься без передышек и во сне. Зарядка не понадобится.
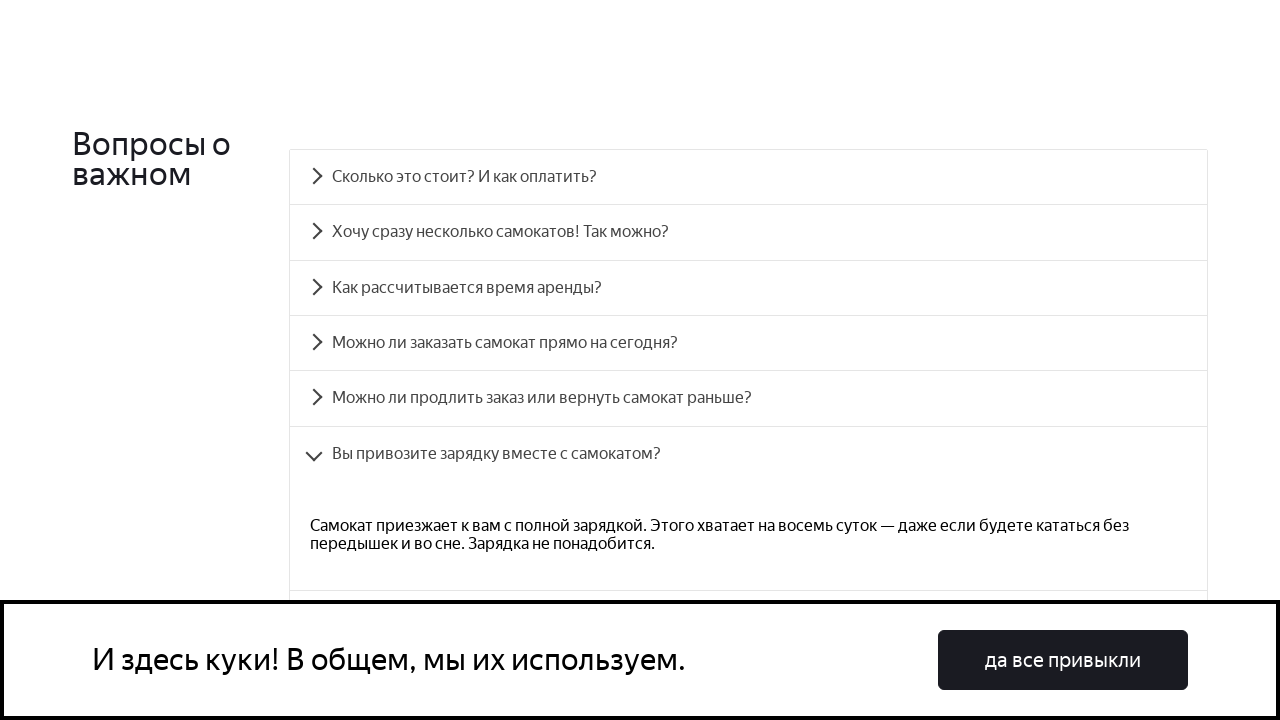

Clicked FAQ question: Я жизу за МКАДом, привезёте? at (748, 491) on text=Я жизу за МКАДом, привезёте?
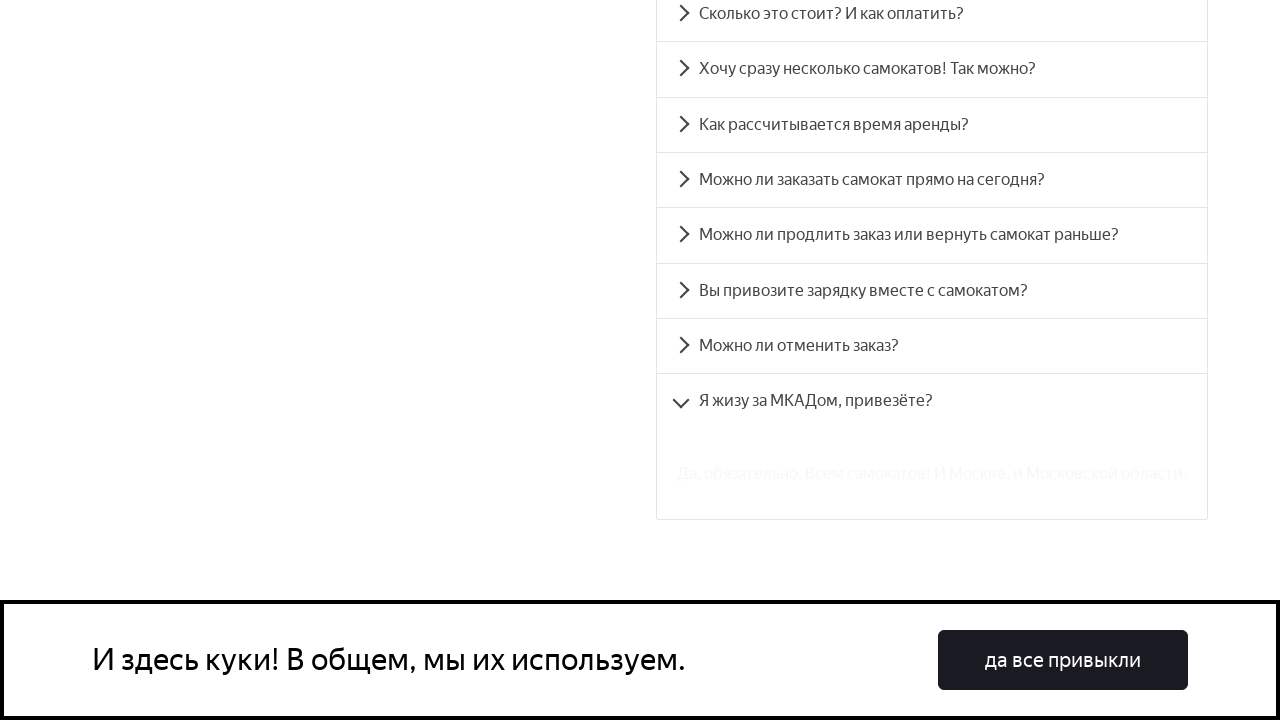

FAQ answer displayed: Да, обязательно. Всем самокатов! И Москве, и Московской области.
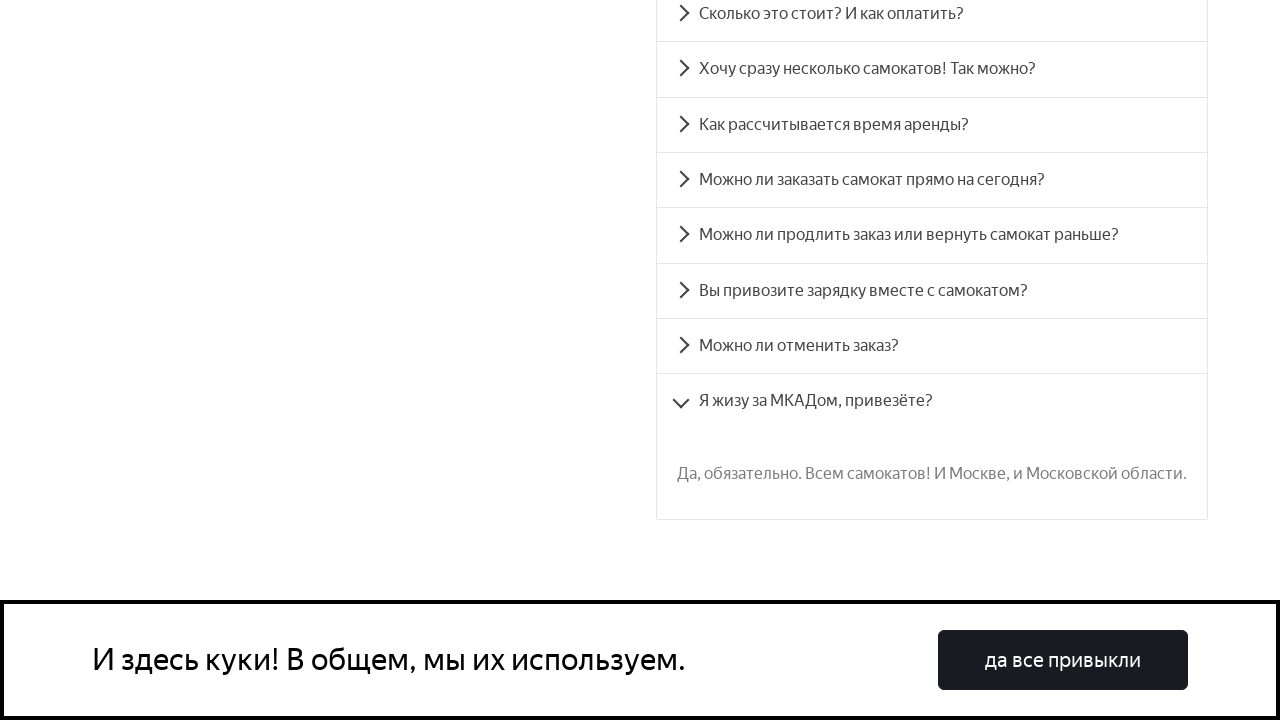

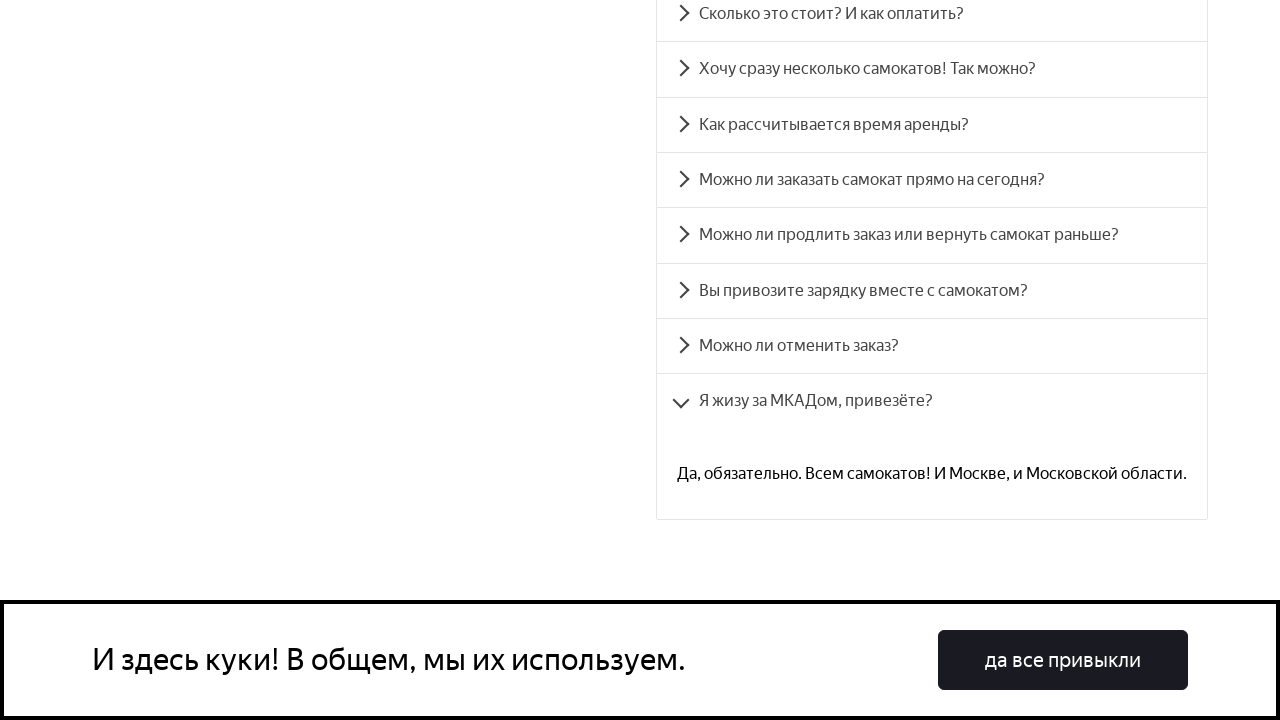